Tests selecting from a dropdown list using Playwright's built-in select_option method and verifies the correct option is selected.

Starting URL: https://the-internet.herokuapp.com/dropdown

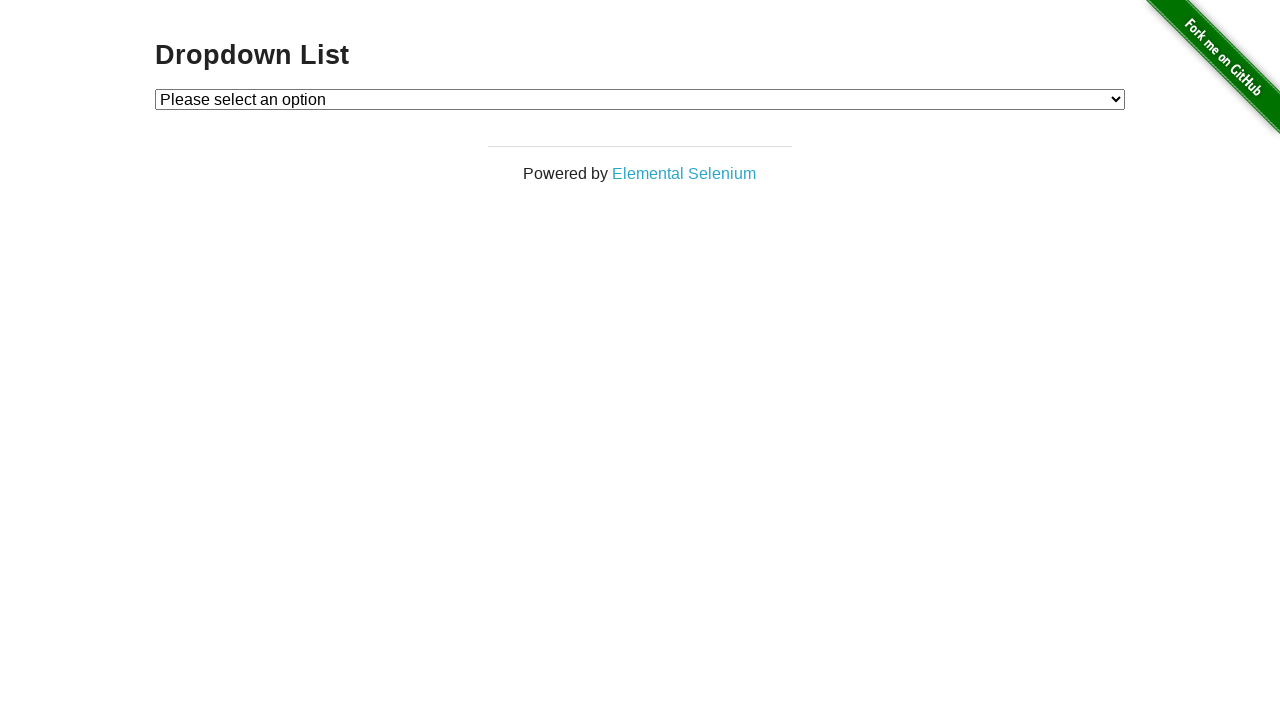

Waited for dropdown element to be present
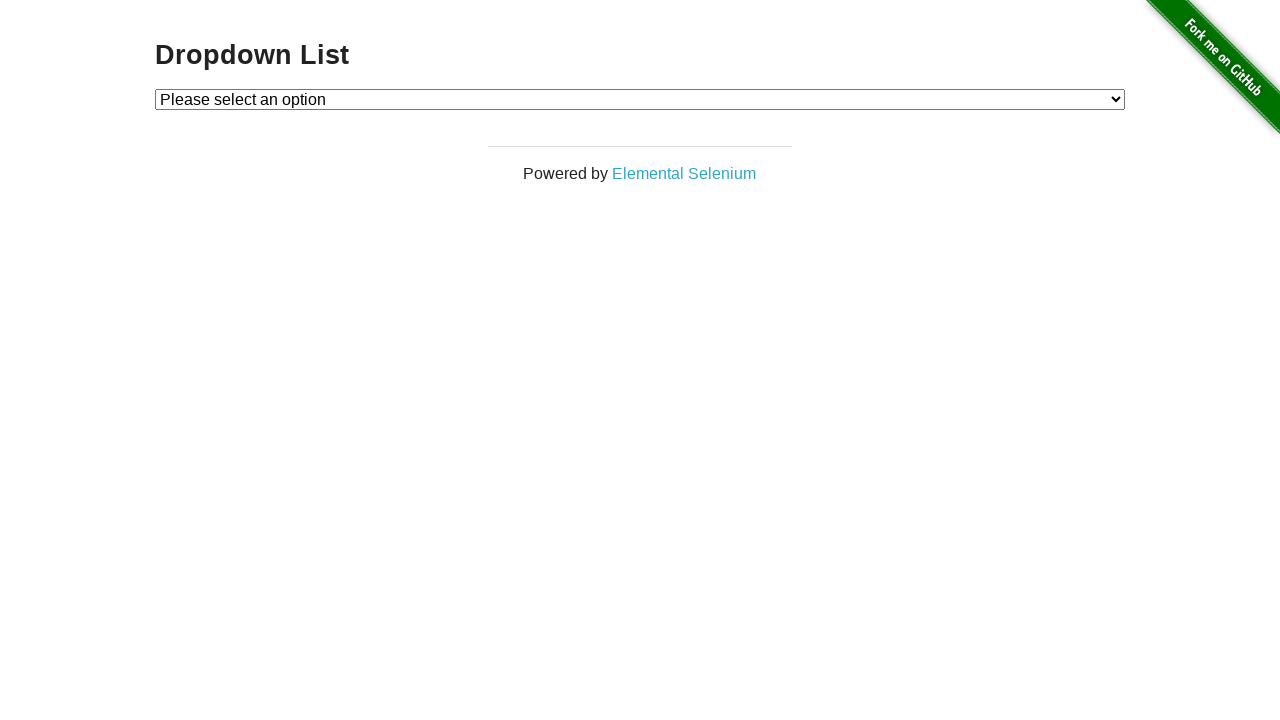

Selected 'Option 1' from dropdown using label on #dropdown
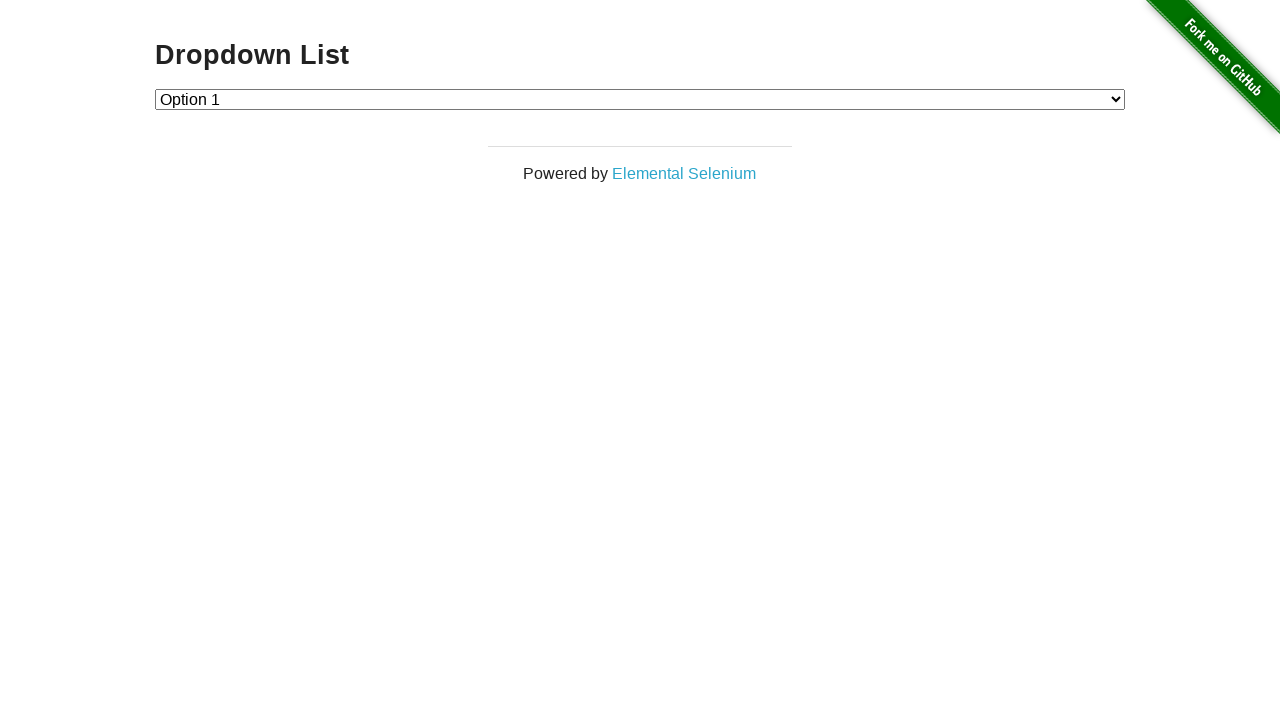

Retrieved selected option text from dropdown
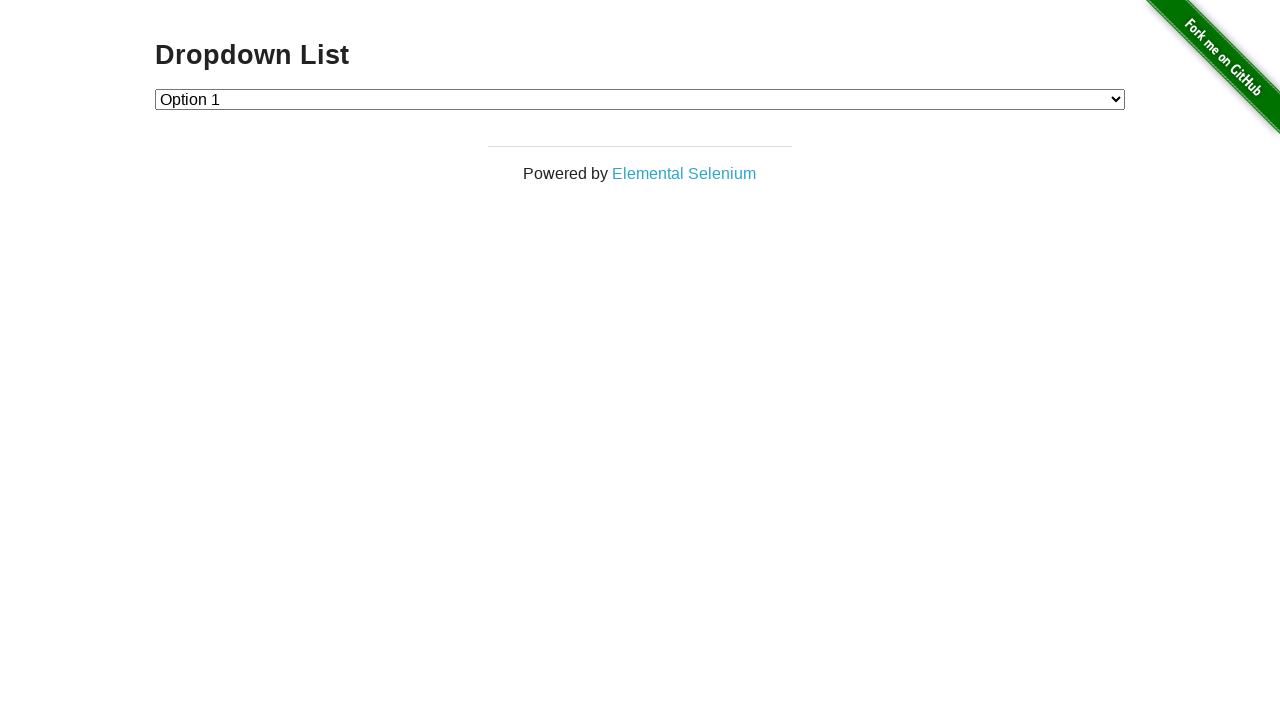

Verified that 'Option 1' is correctly selected in dropdown
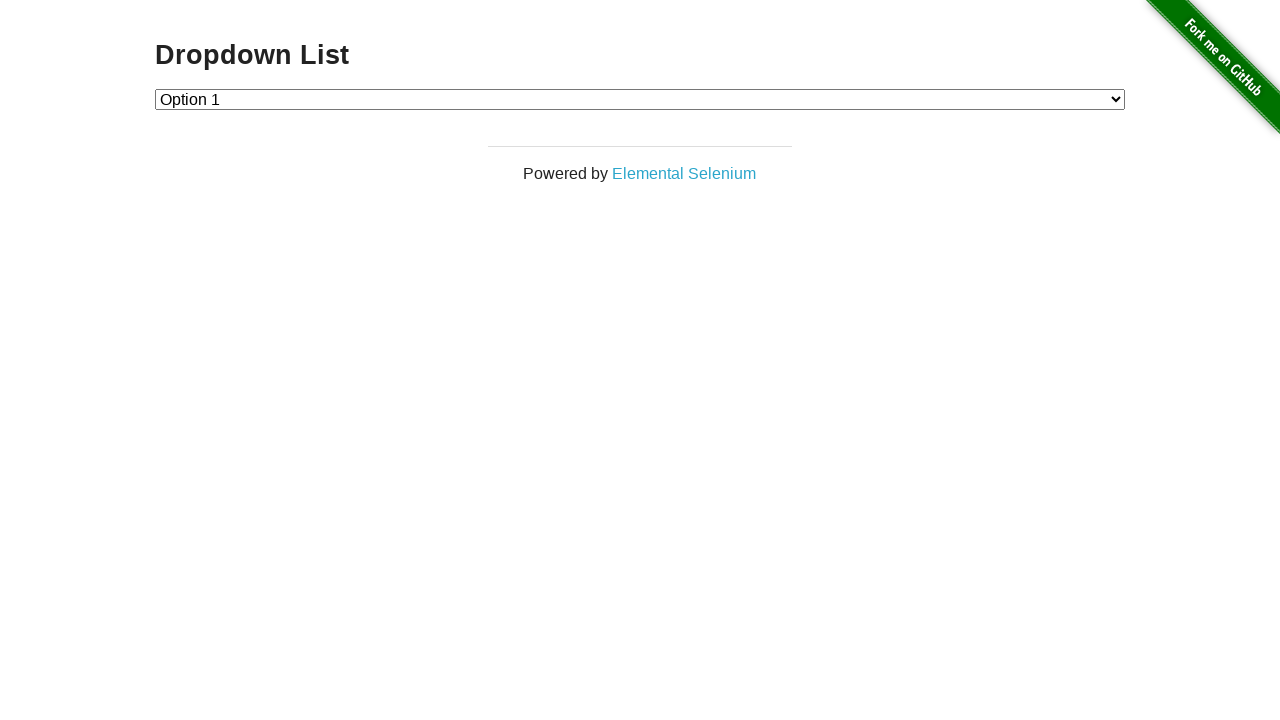

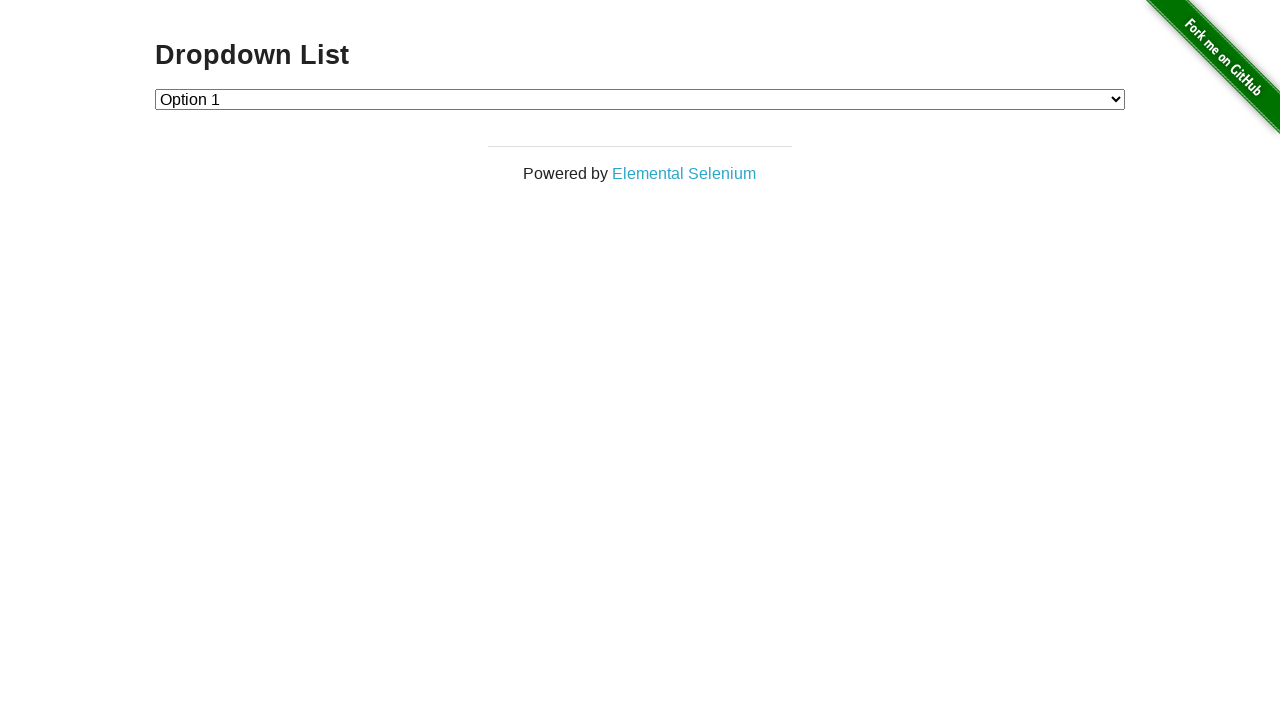